Tests navigation between YouTube and Walmart, verifying page titles and URLs, and demonstrates browser navigation controls like back and refresh

Starting URL: https://www.youtube.com

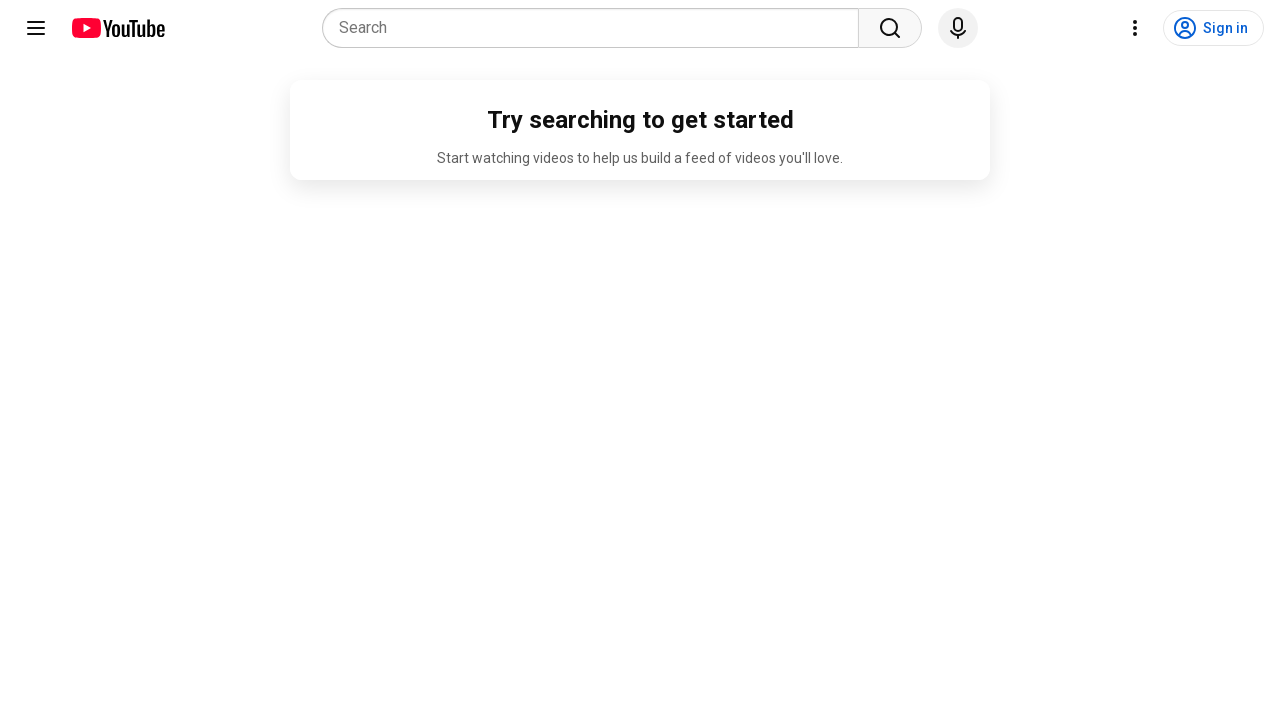

Retrieved YouTube page title
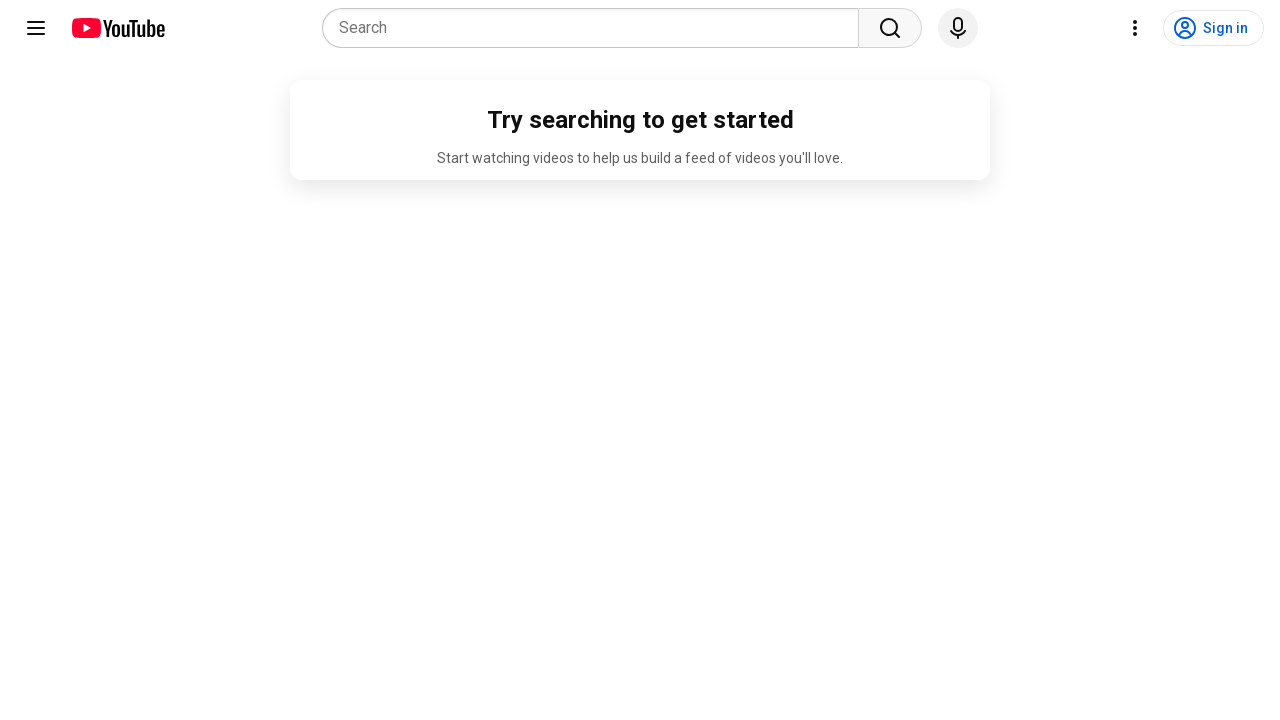

Verified YouTube title contains 'youtube'
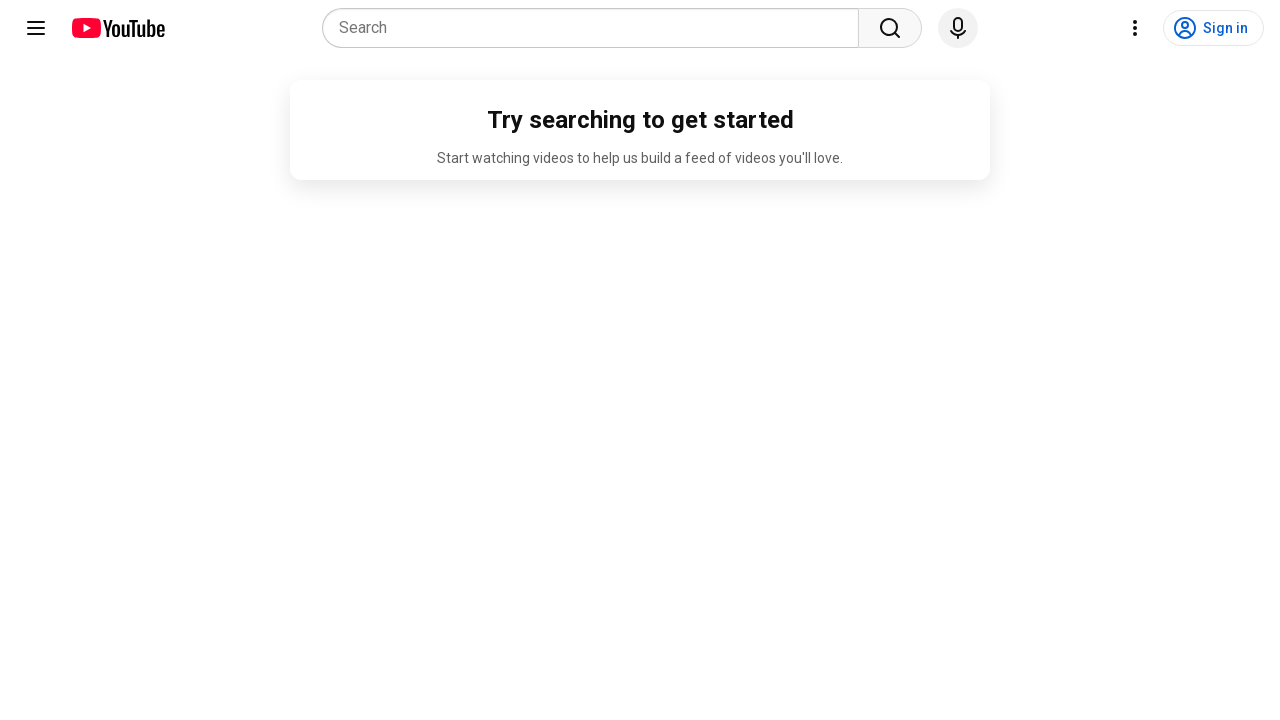

Retrieved current page URL
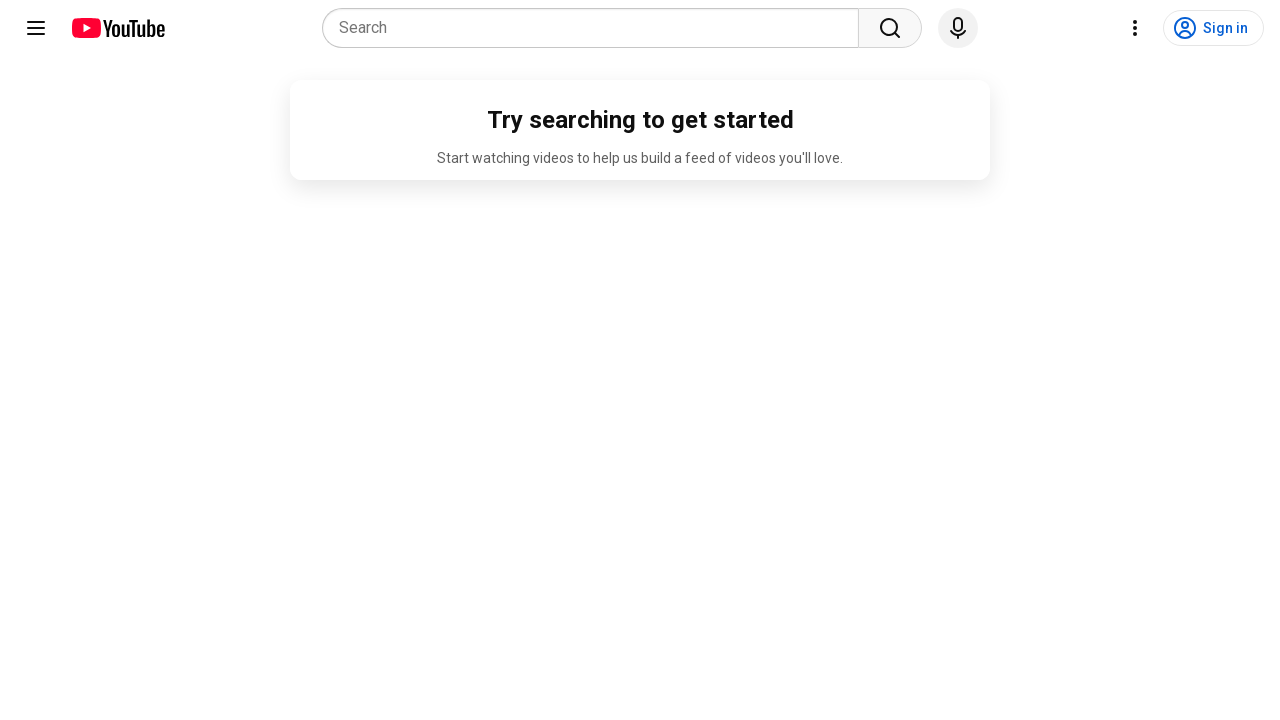

Verified YouTube URL contains 'youtube'
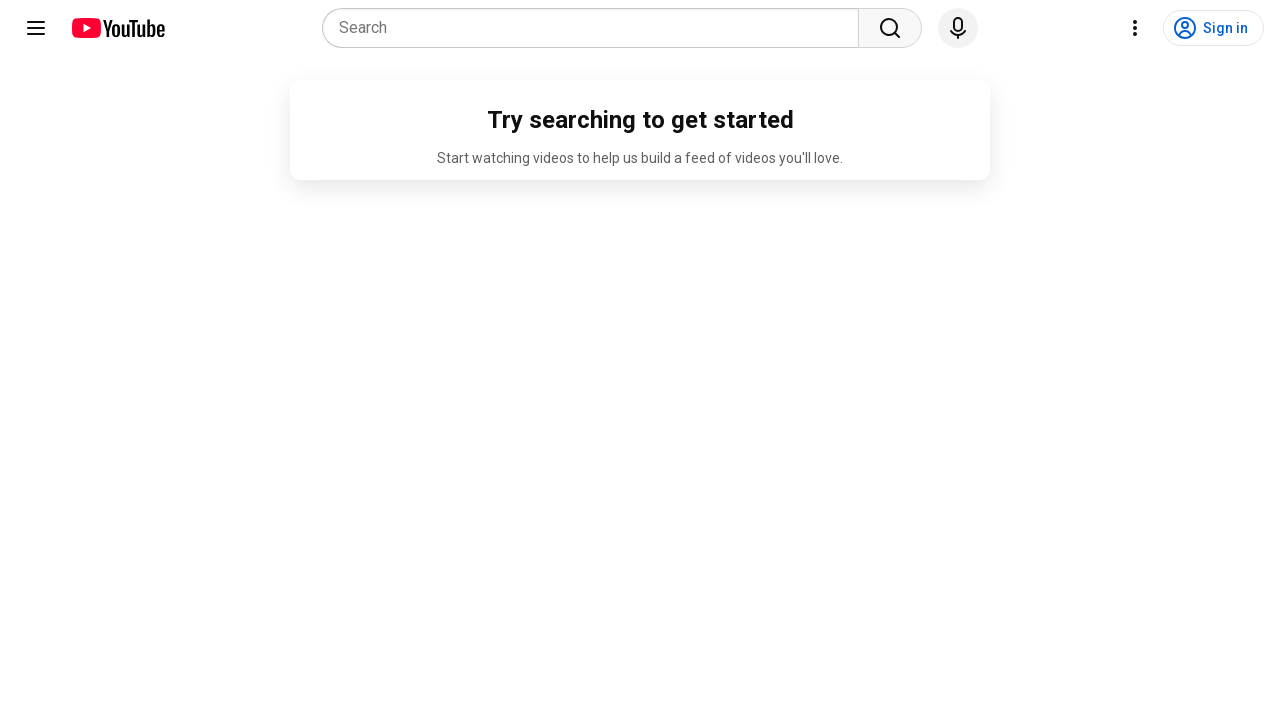

Navigated to Walmart homepage
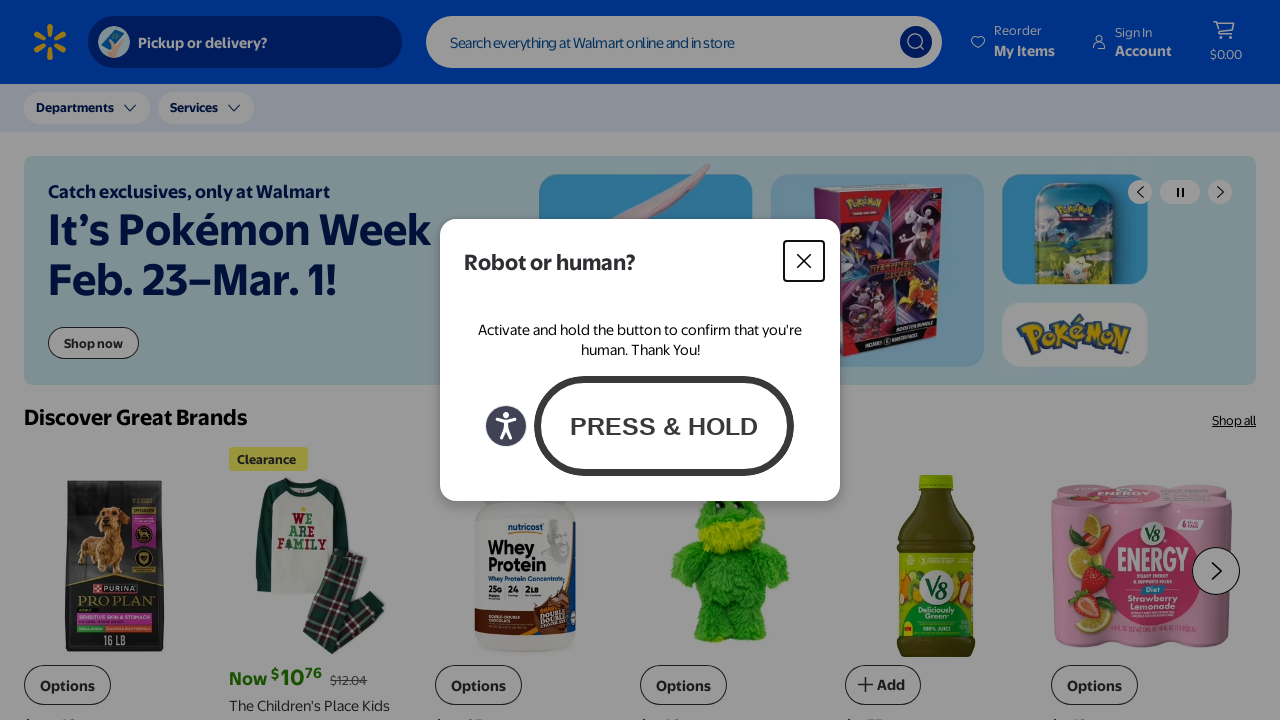

Retrieved Walmart page title
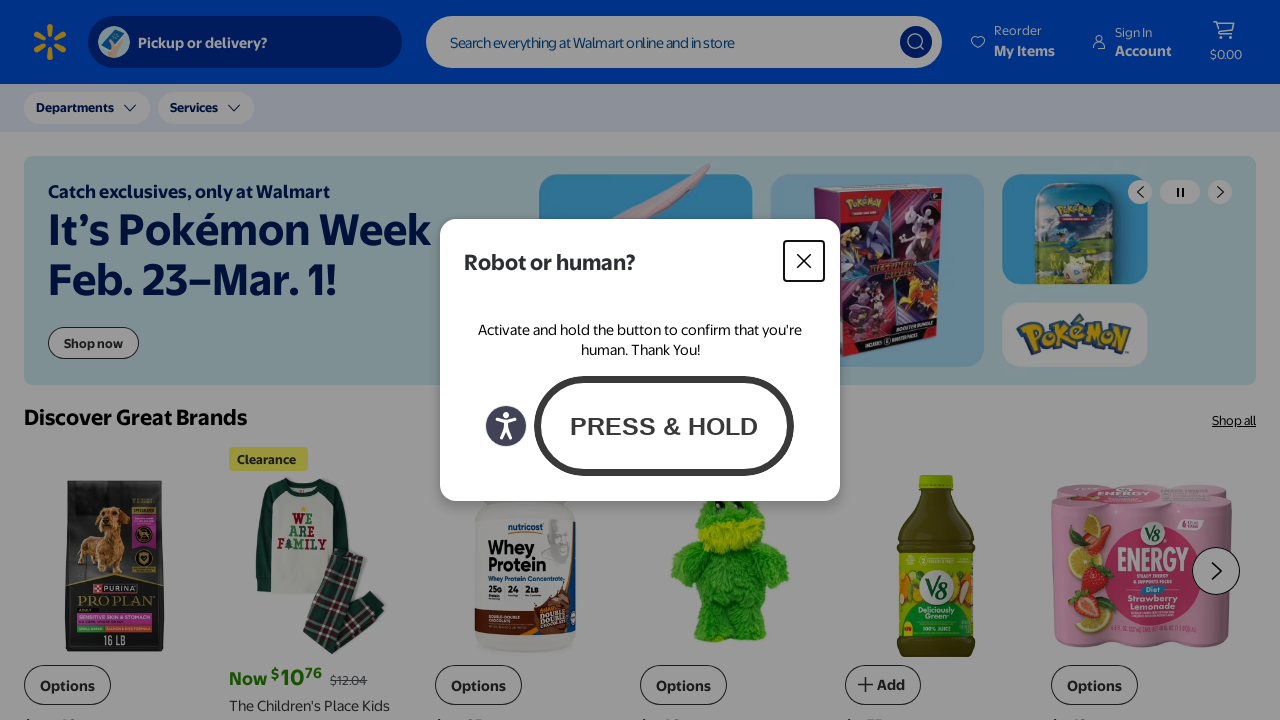

Verified Walmart title contains 'Walmart.com'
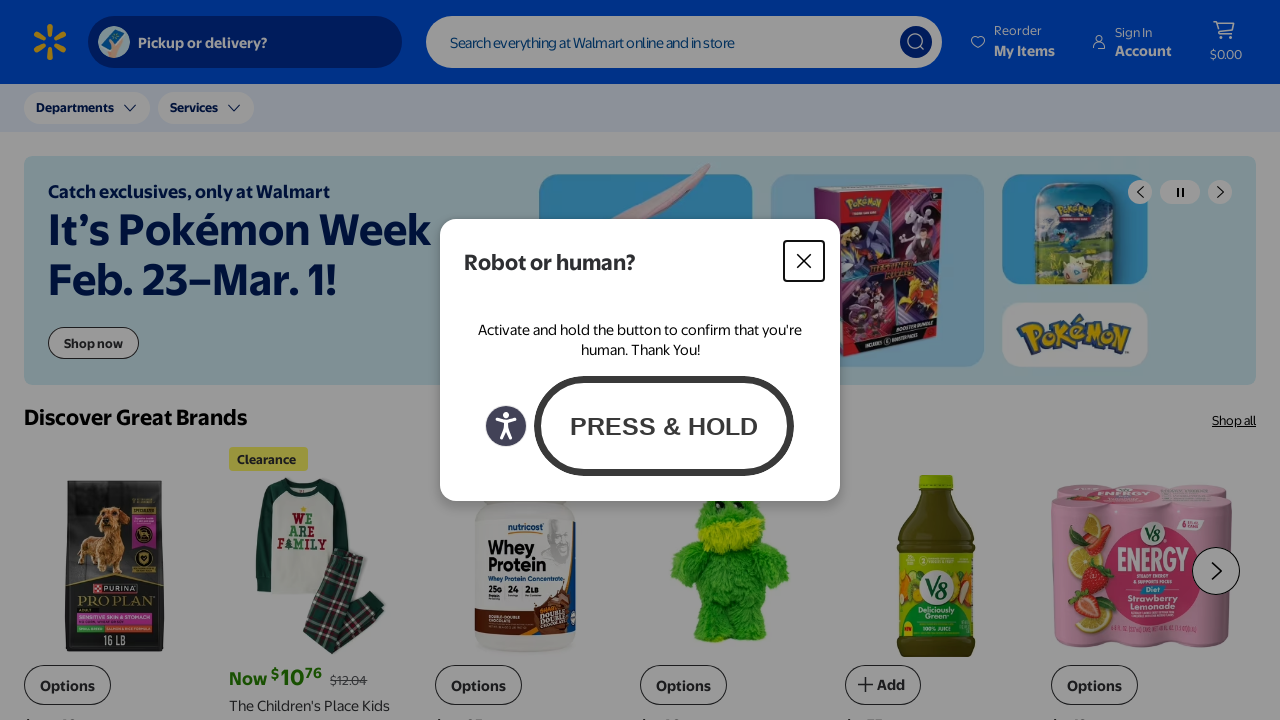

Navigated back to YouTube using browser back button
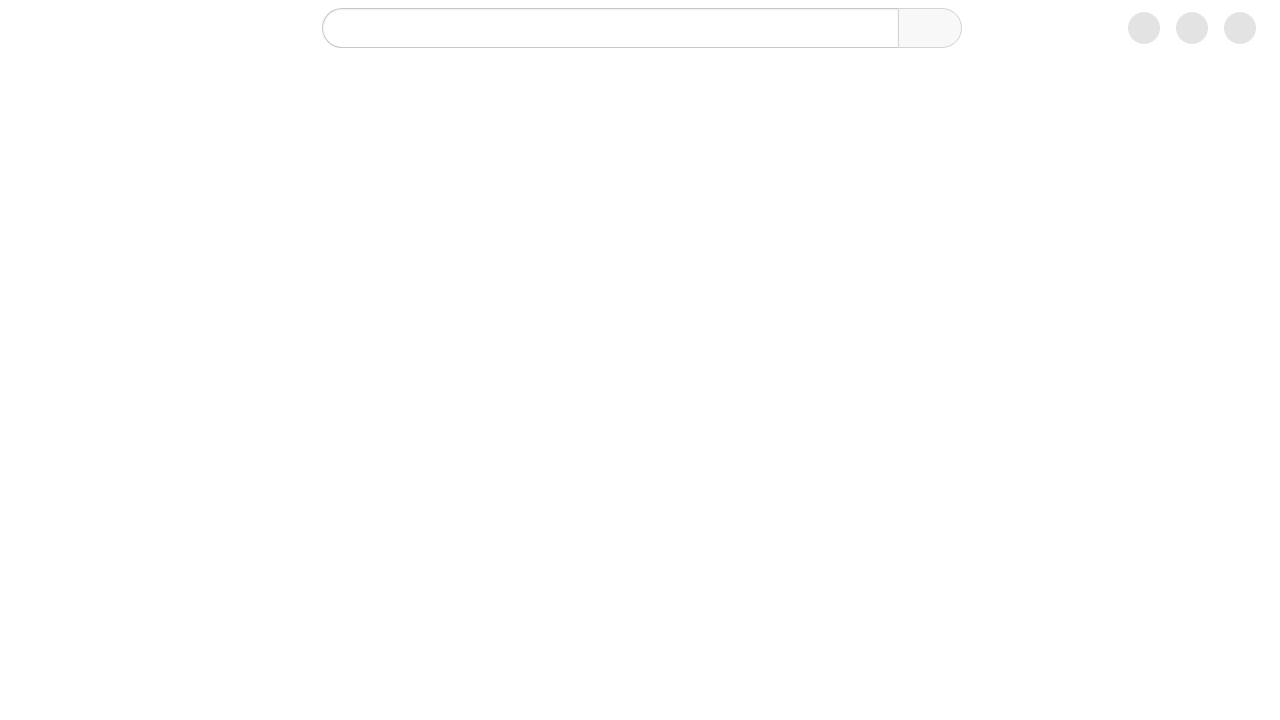

Refreshed YouTube page
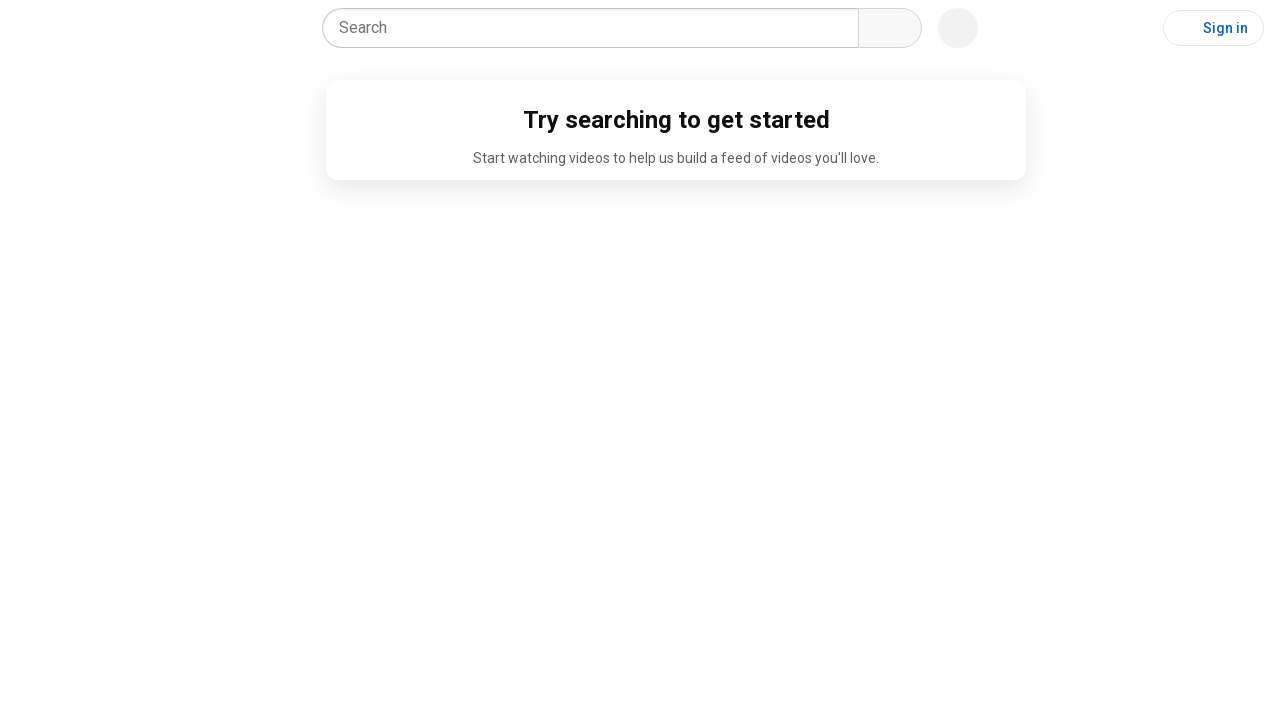

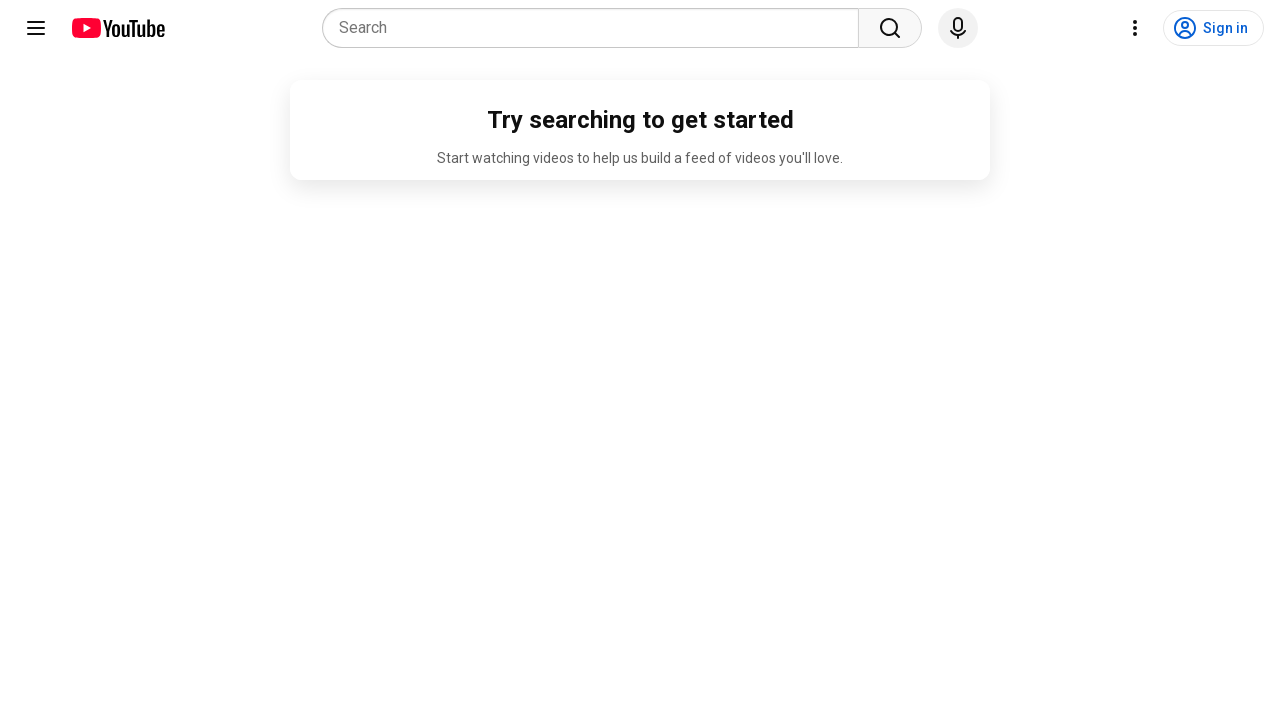